Tests drag and drop functionality within an iframe by dragging an element and dropping it onto a target area

Starting URL: https://jqueryui.com/droppable/

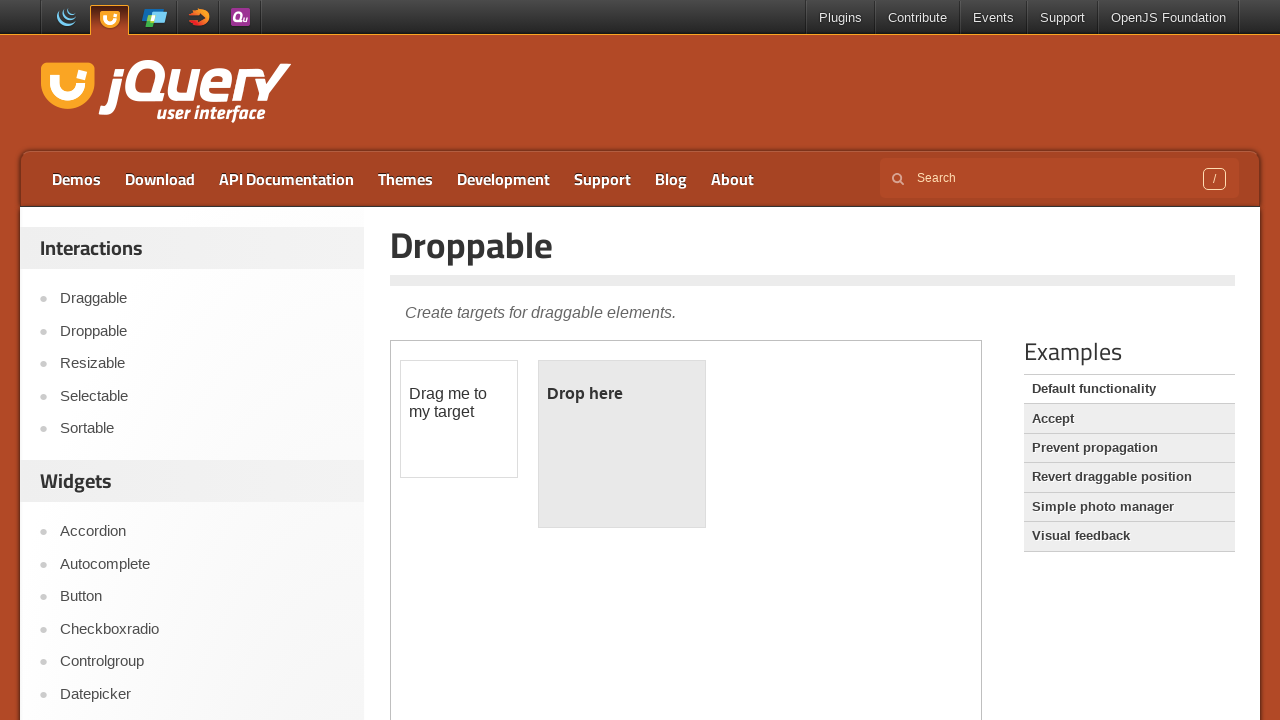

Located iframe containing the drag and drop demo
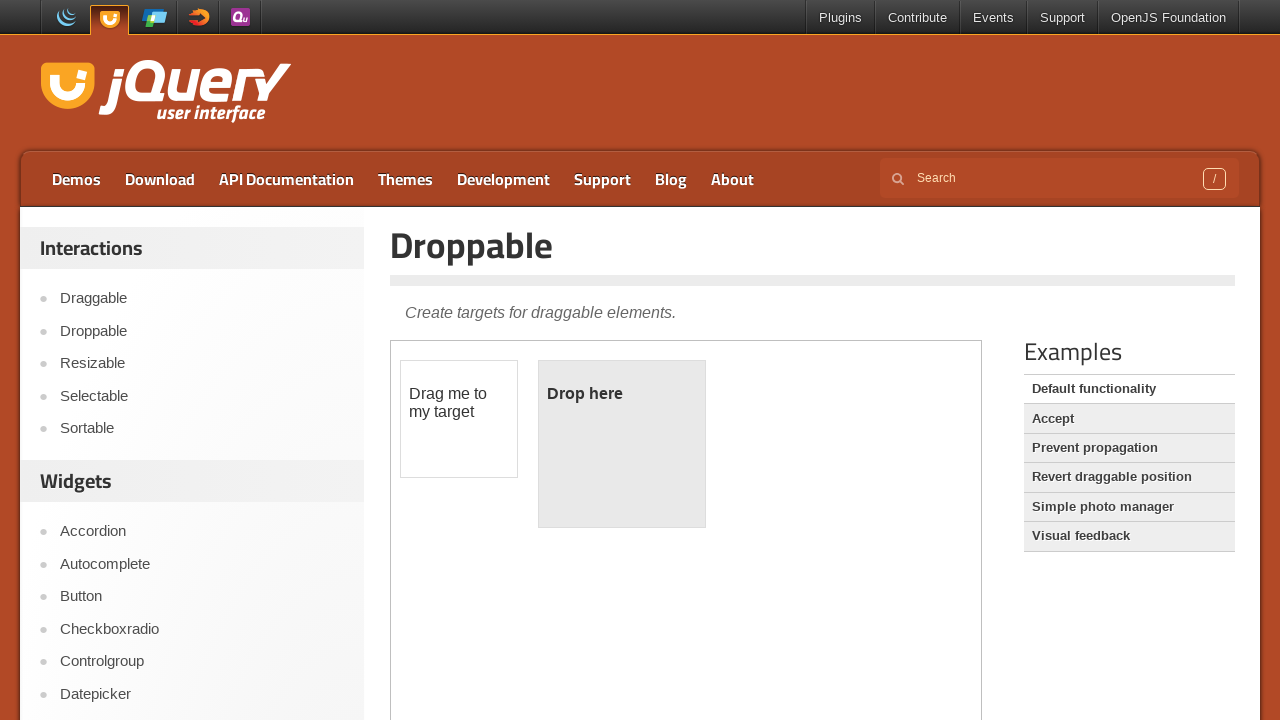

Located draggable element with id 'draggable'
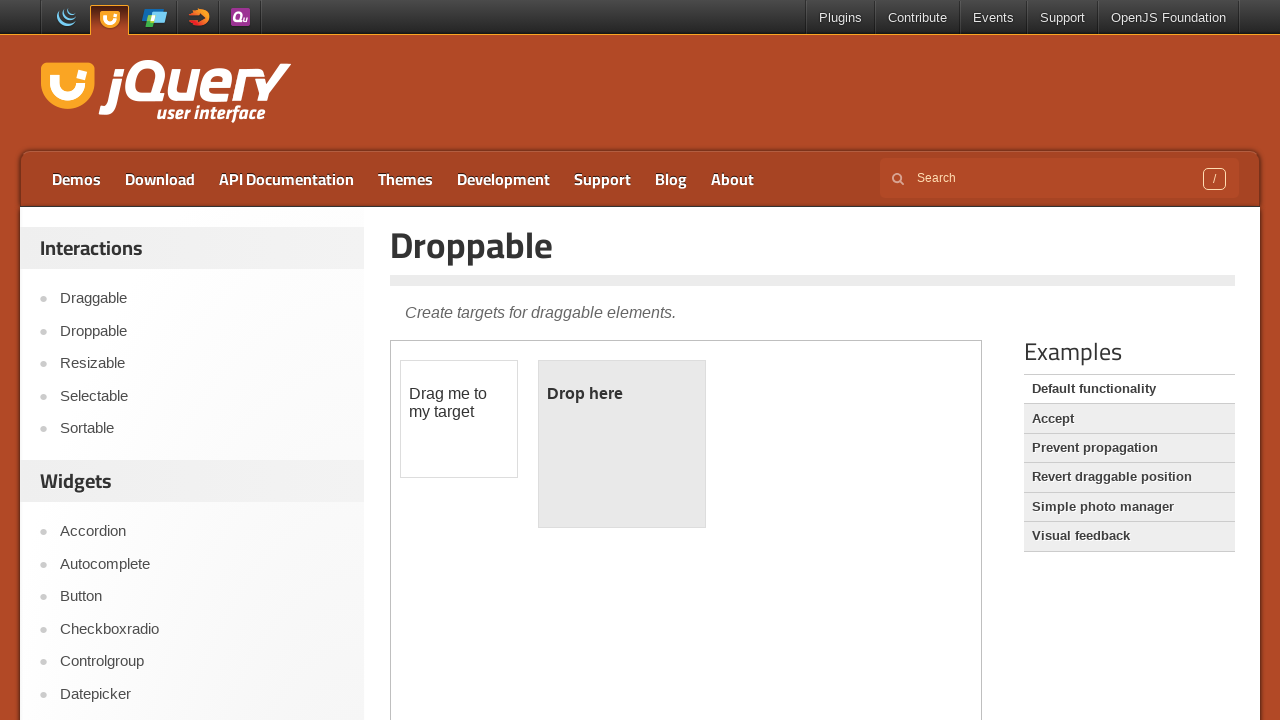

Located droppable target element with id 'droppable'
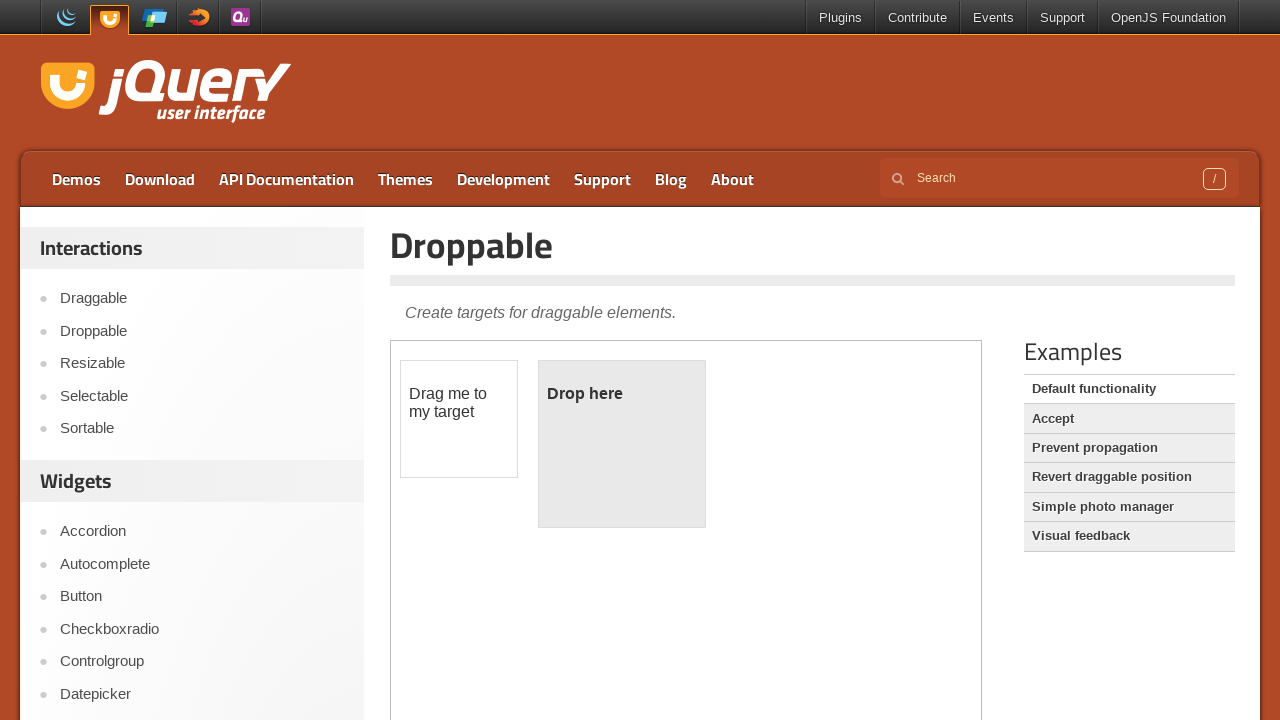

Clicked on the draggable element to select it at (459, 419) on .demo-frame >> internal:control=enter-frame >> #draggable
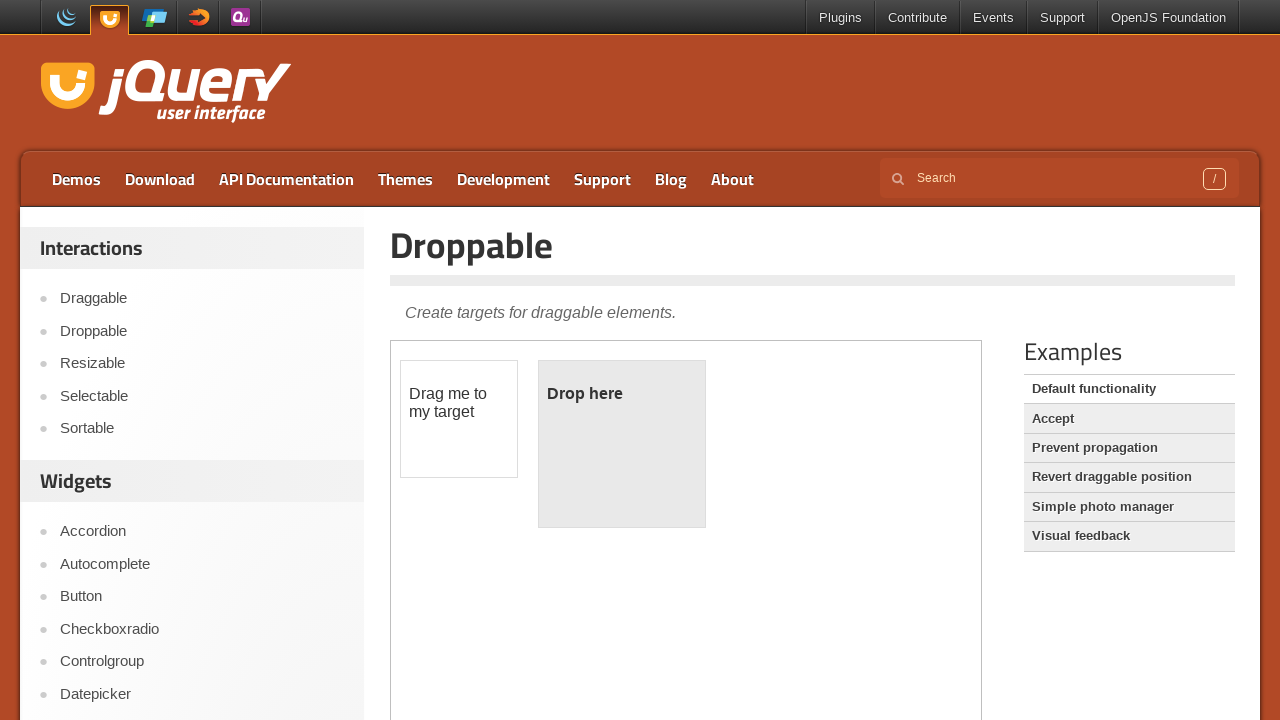

Dragged draggable element and dropped it onto the droppable target at (622, 444)
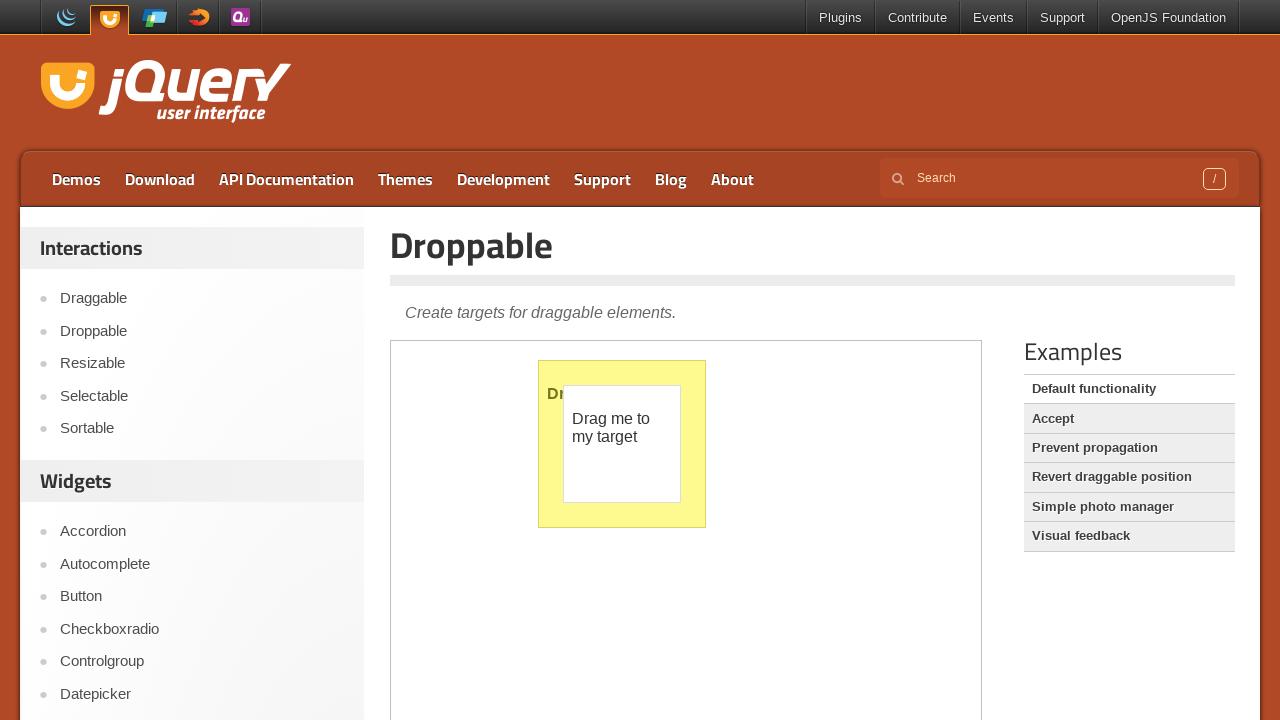

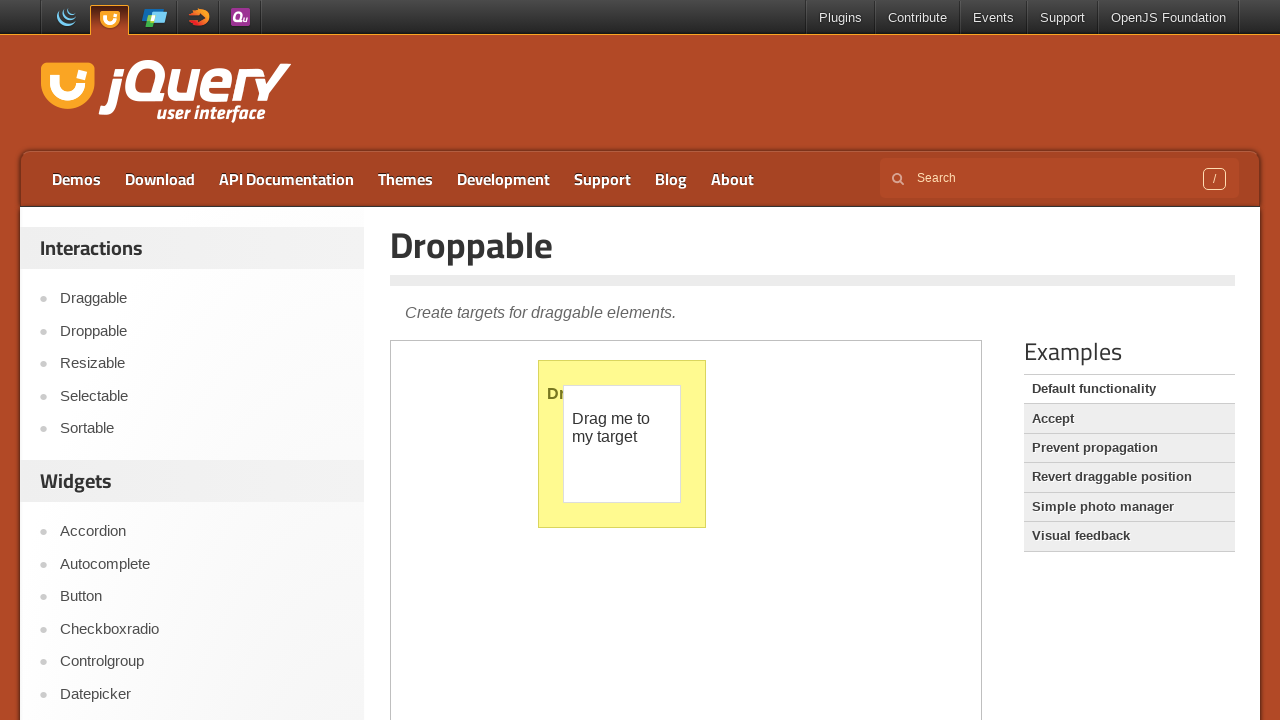